Tests navigation to the blog section of the AnhTester website by clicking on the blog link

Starting URL: https://anhtester.com

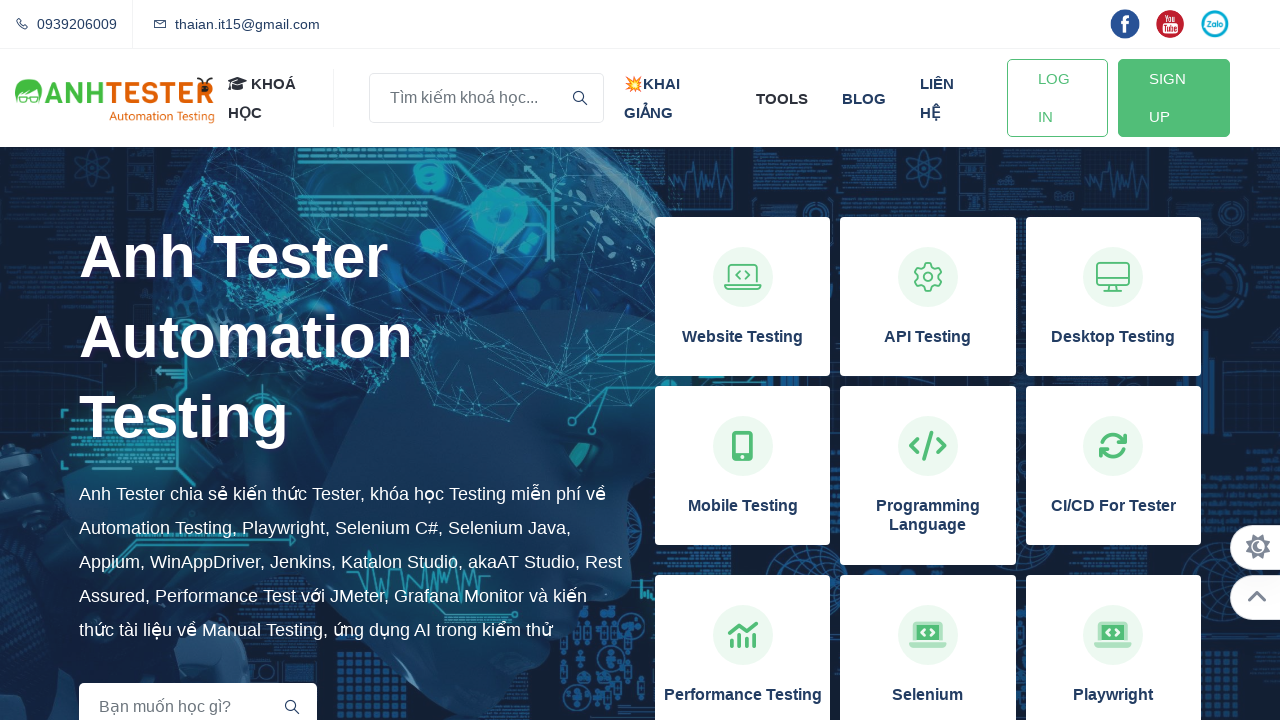

Clicked on the blog link at (864, 98) on xpath=//a[normalize-space()='blog']
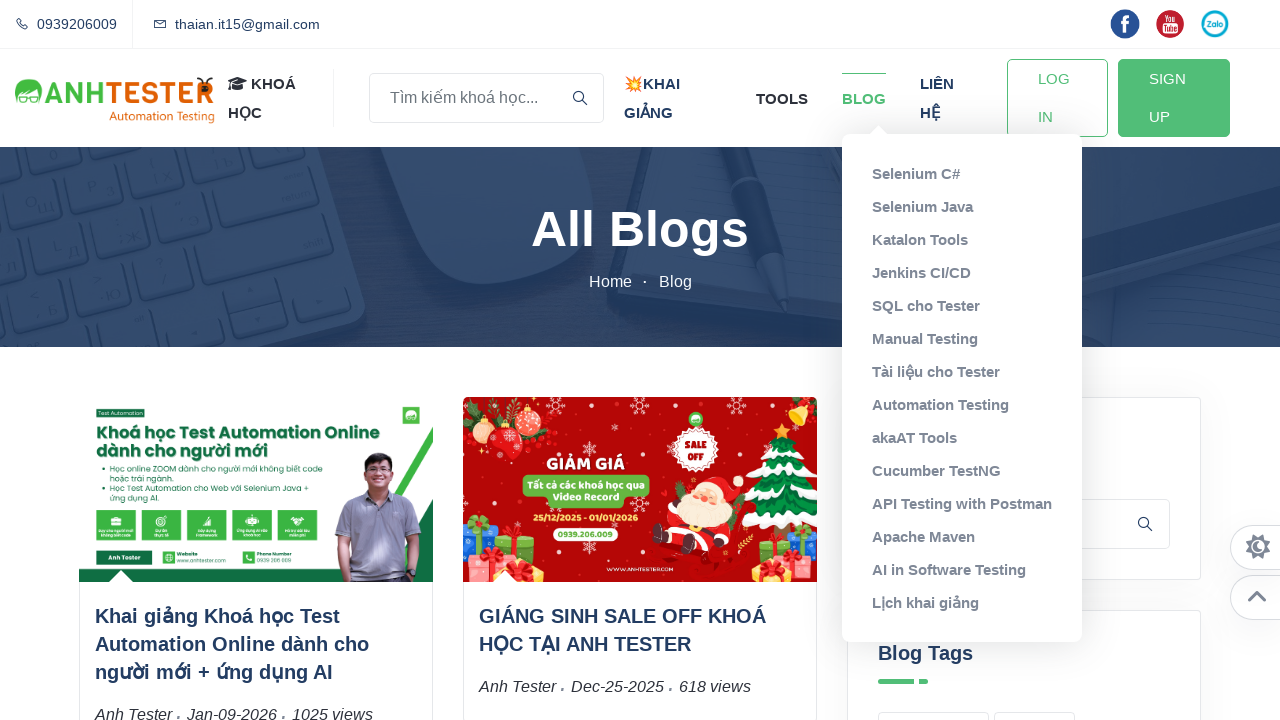

Navigation to blog section completed
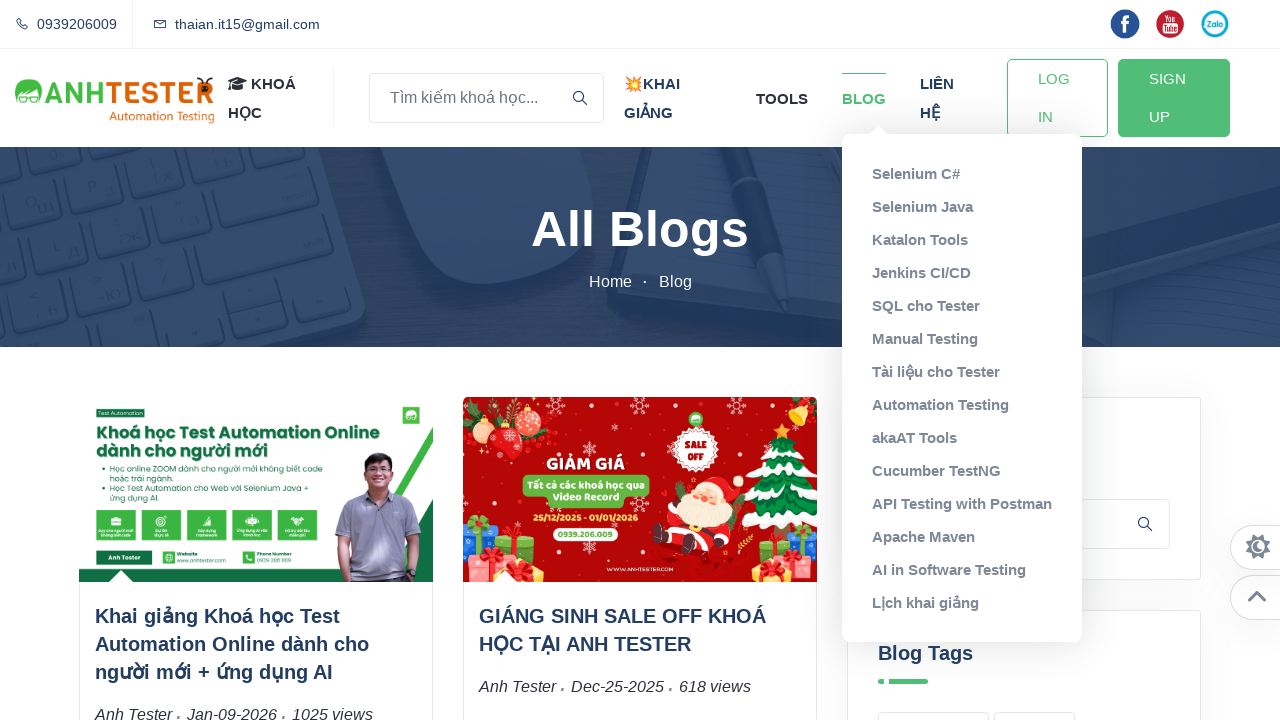

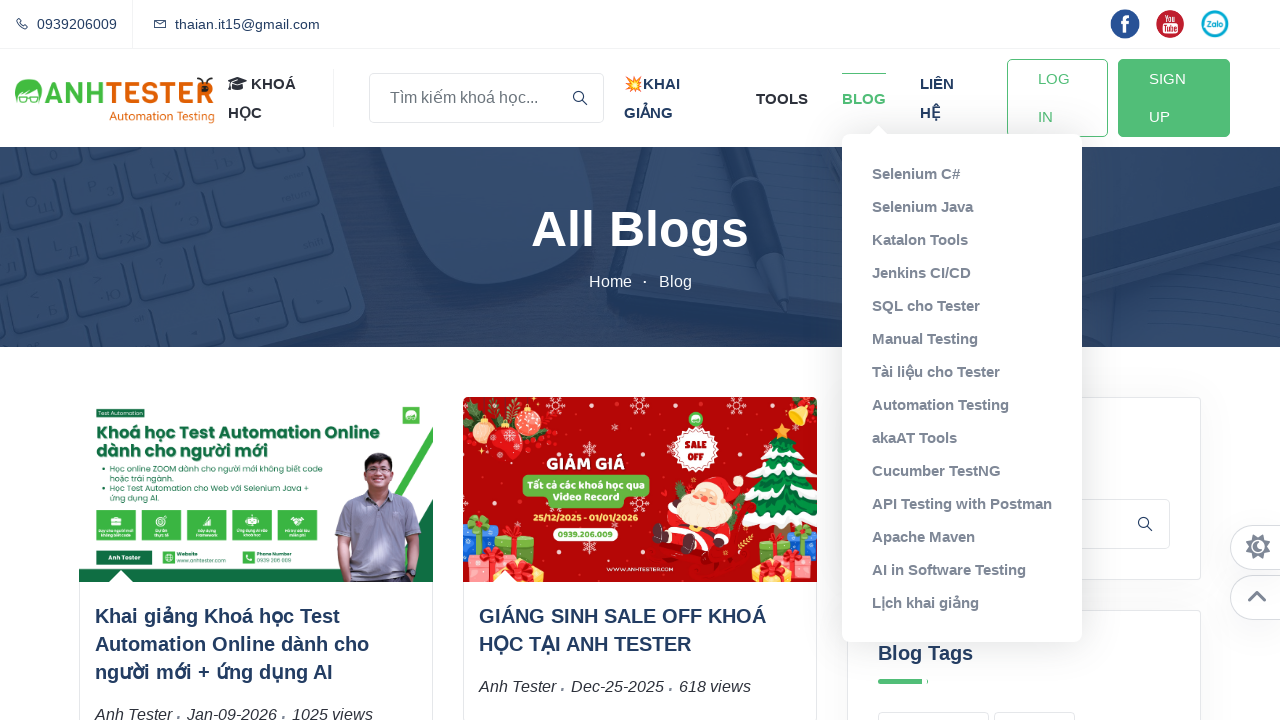